Navigates through multiple pages of a quotes website by clicking the "Next" button to paginate through 5 pages of content.

Starting URL: http://quotes.toscrape.com/

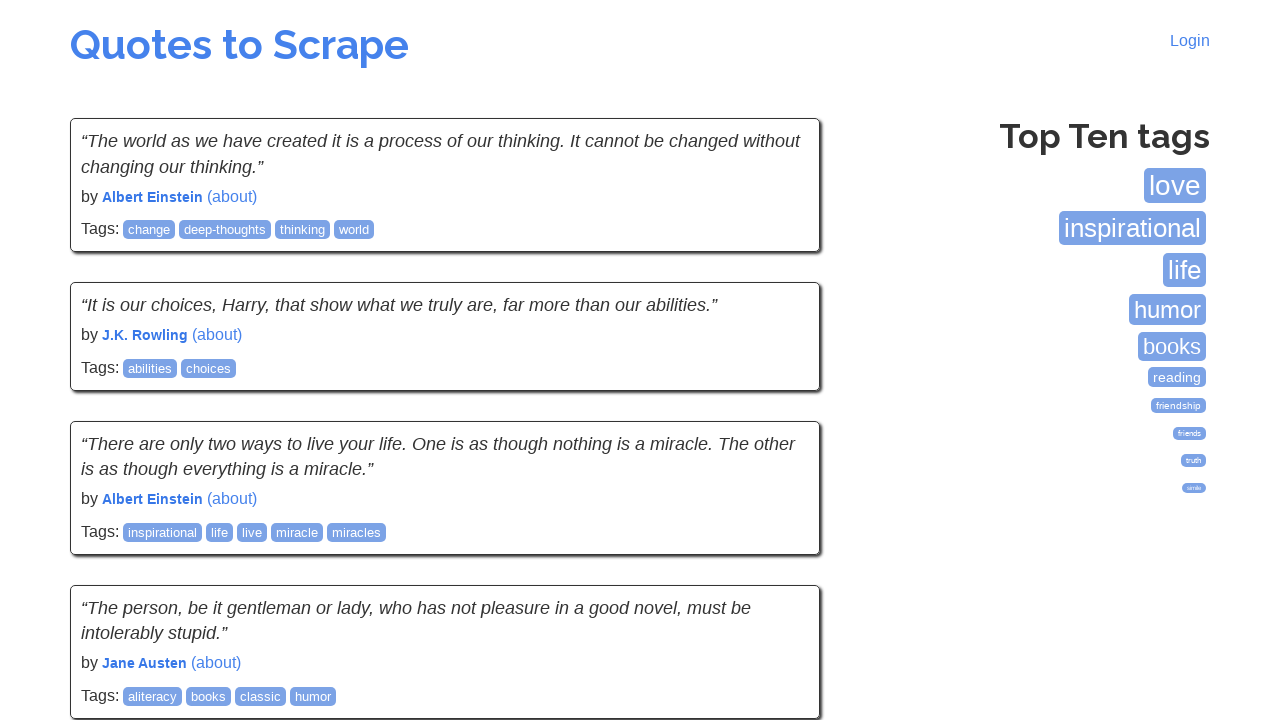

Waited for quotes to load on initial page
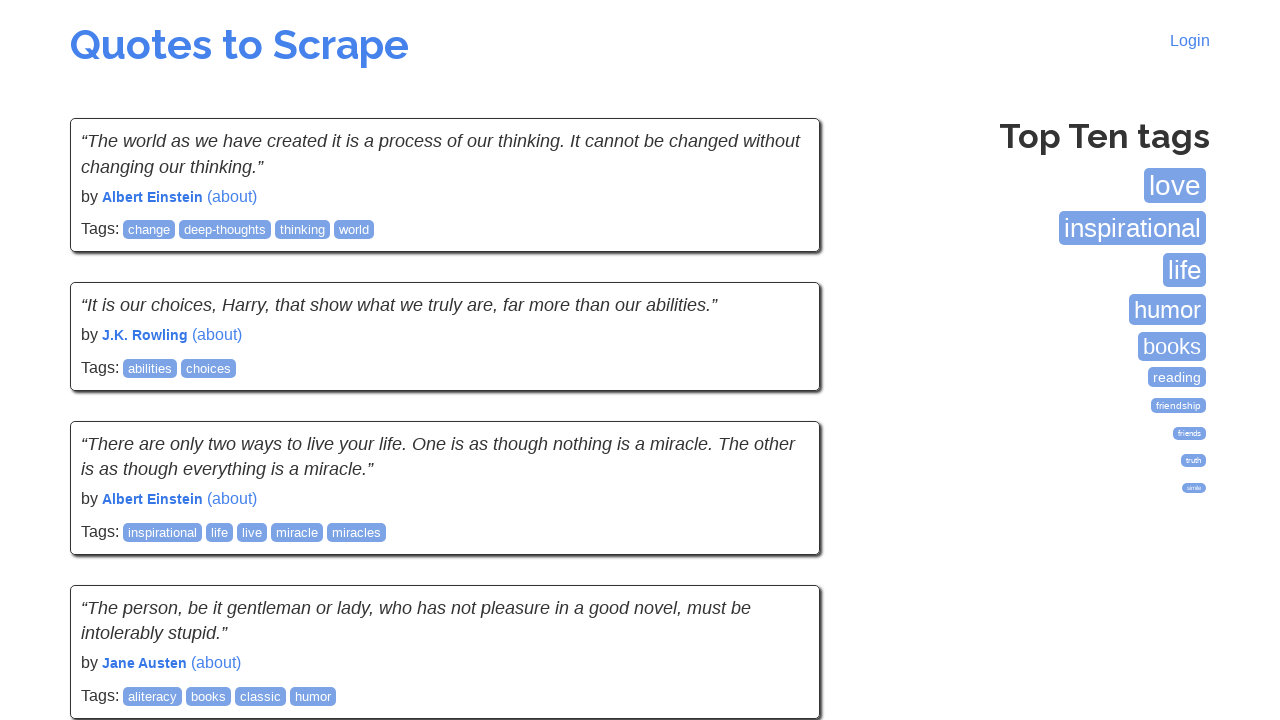

Waited for tags box to become visible
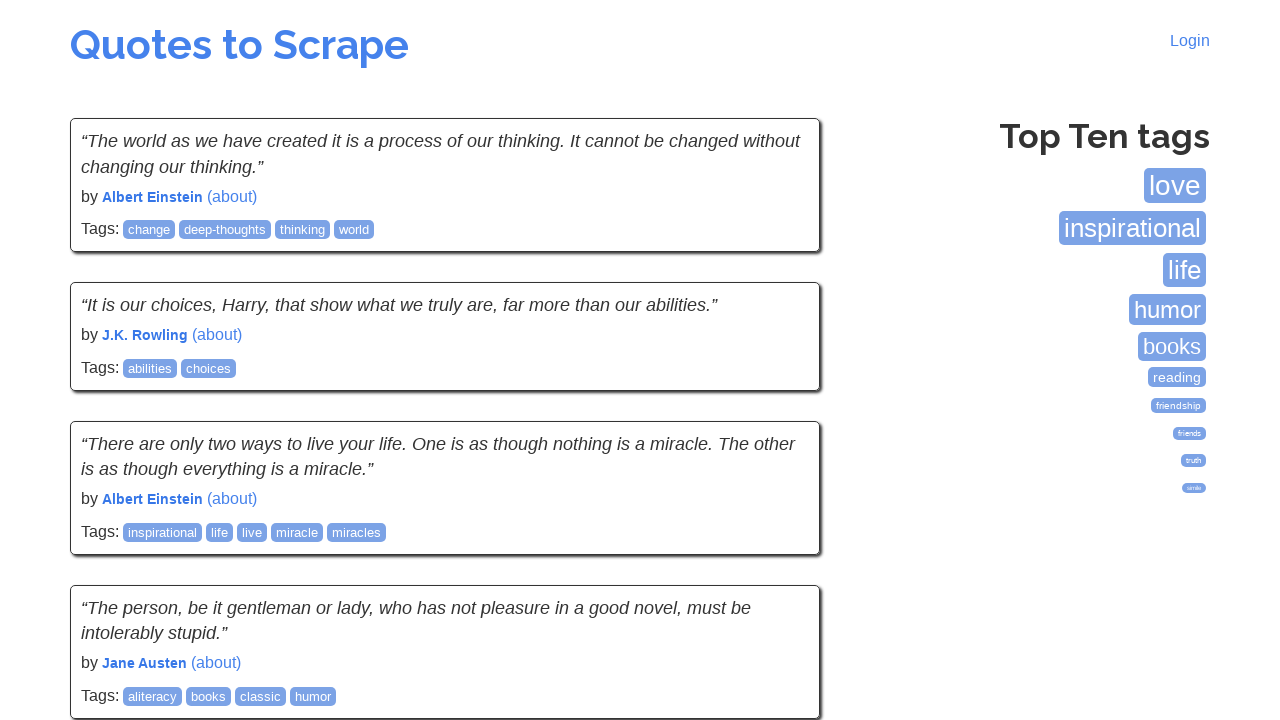

Verified quotes are visible on page 1
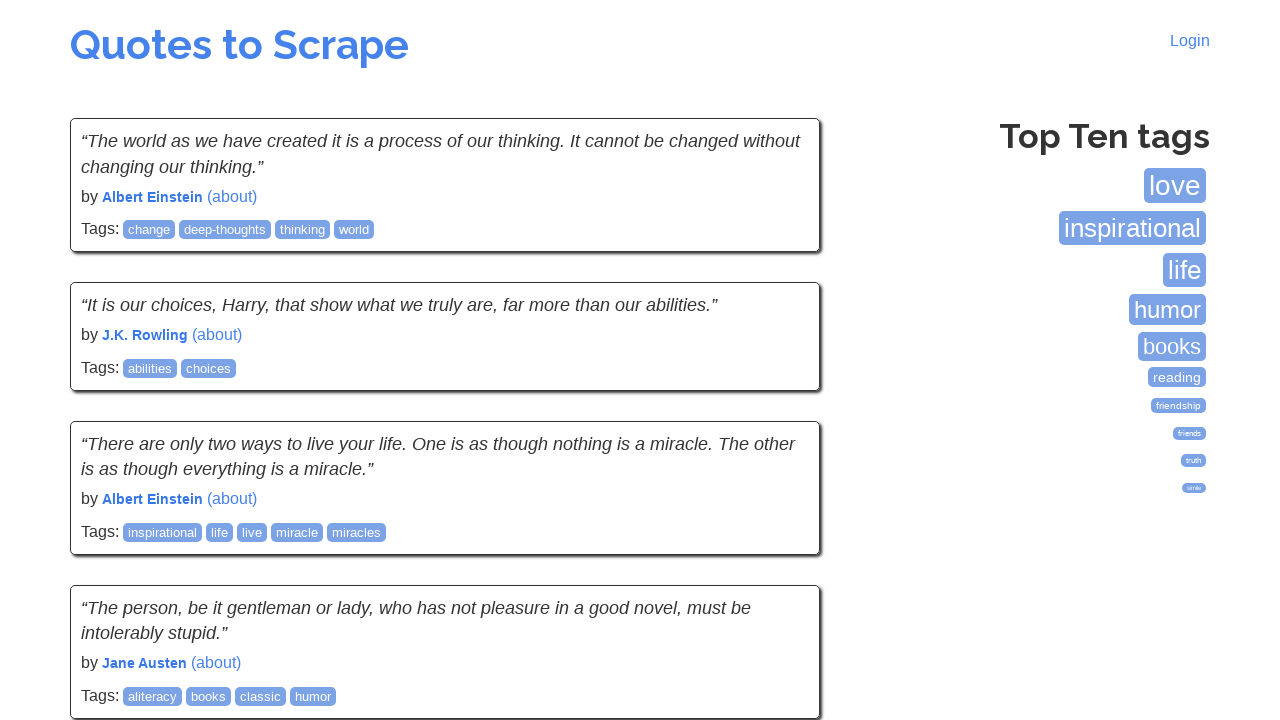

Clicked Next button to navigate from page 1 to page 2 at (778, 542) on li.next a
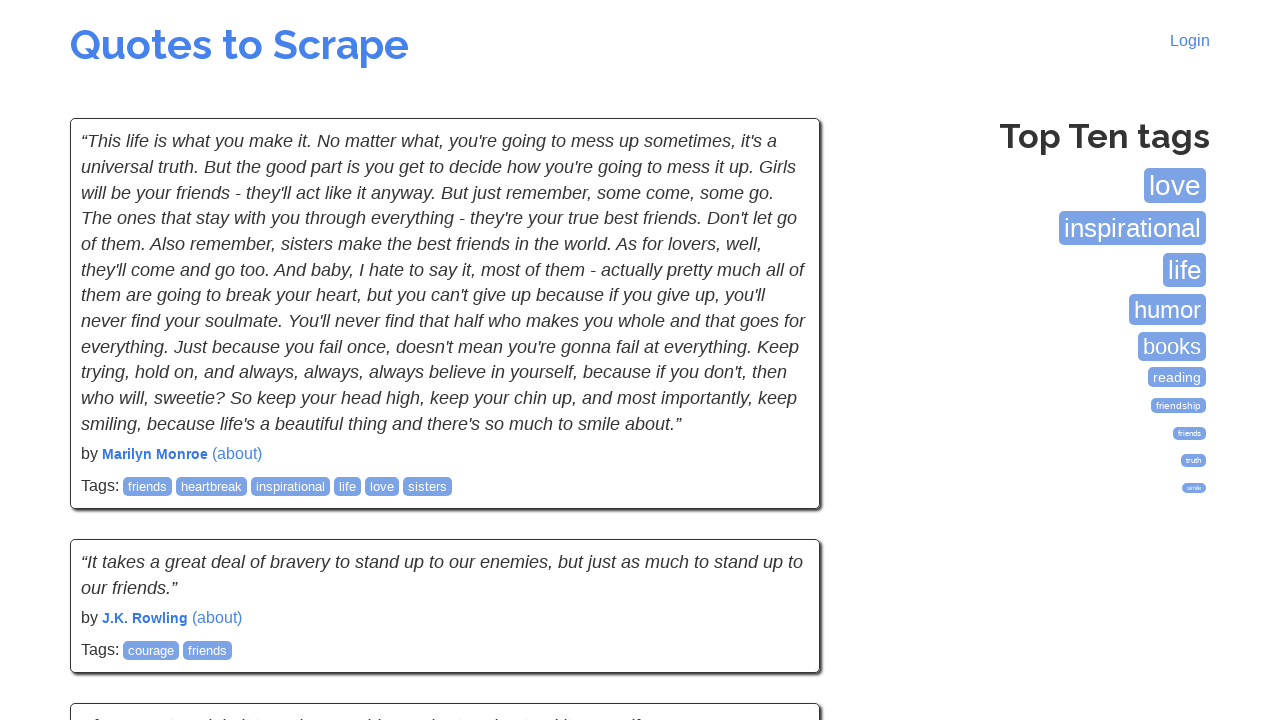

Waited for quotes to load on page 2
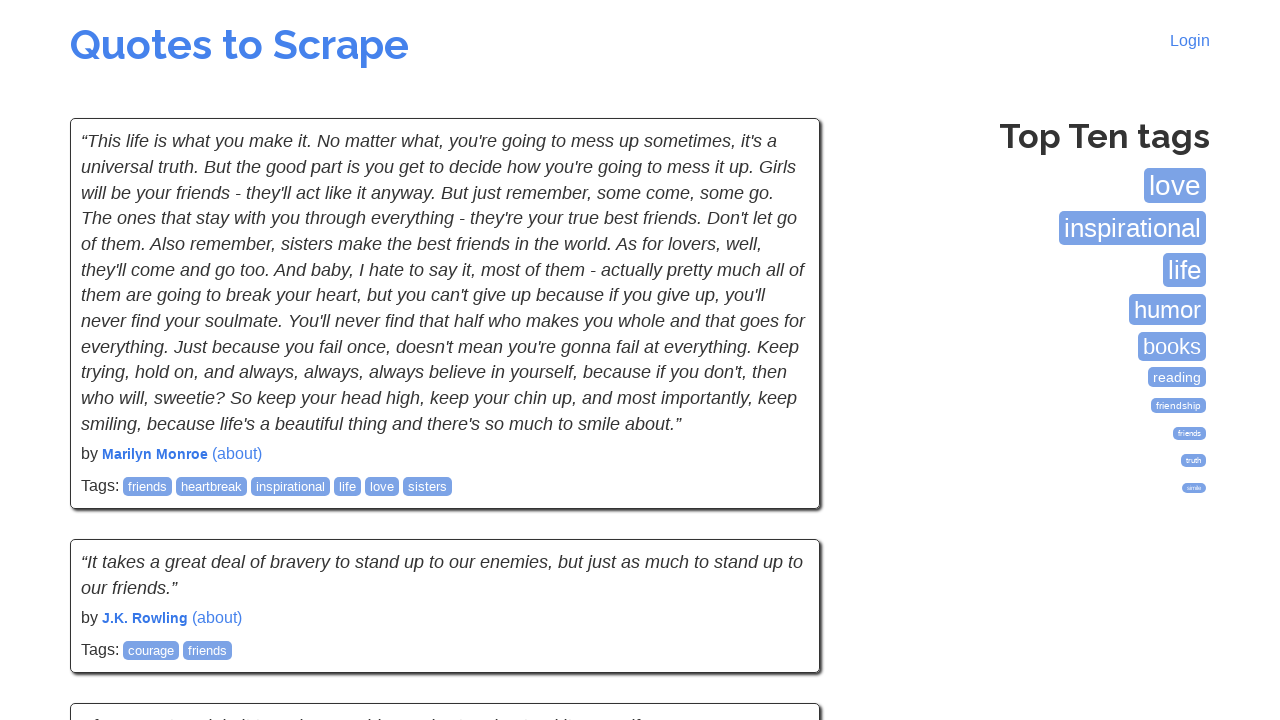

Verified quotes are visible on page 2
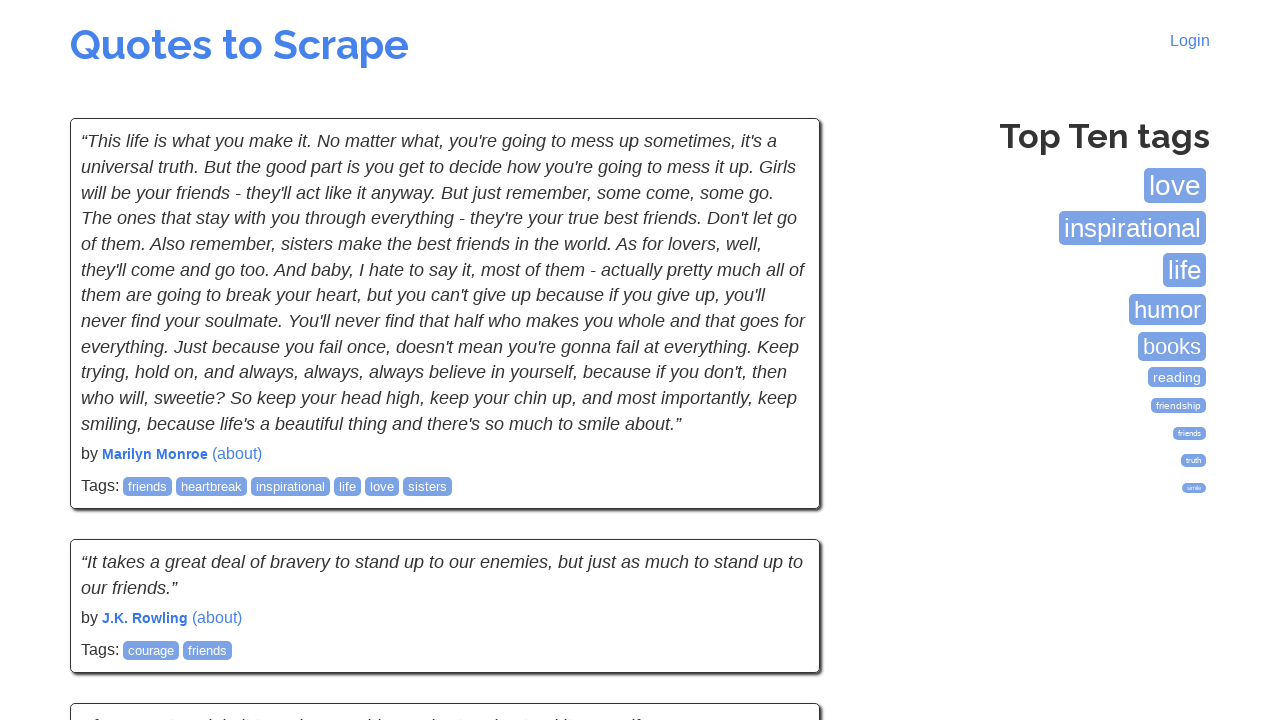

Clicked Next button to navigate from page 2 to page 3 at (778, 542) on li.next a
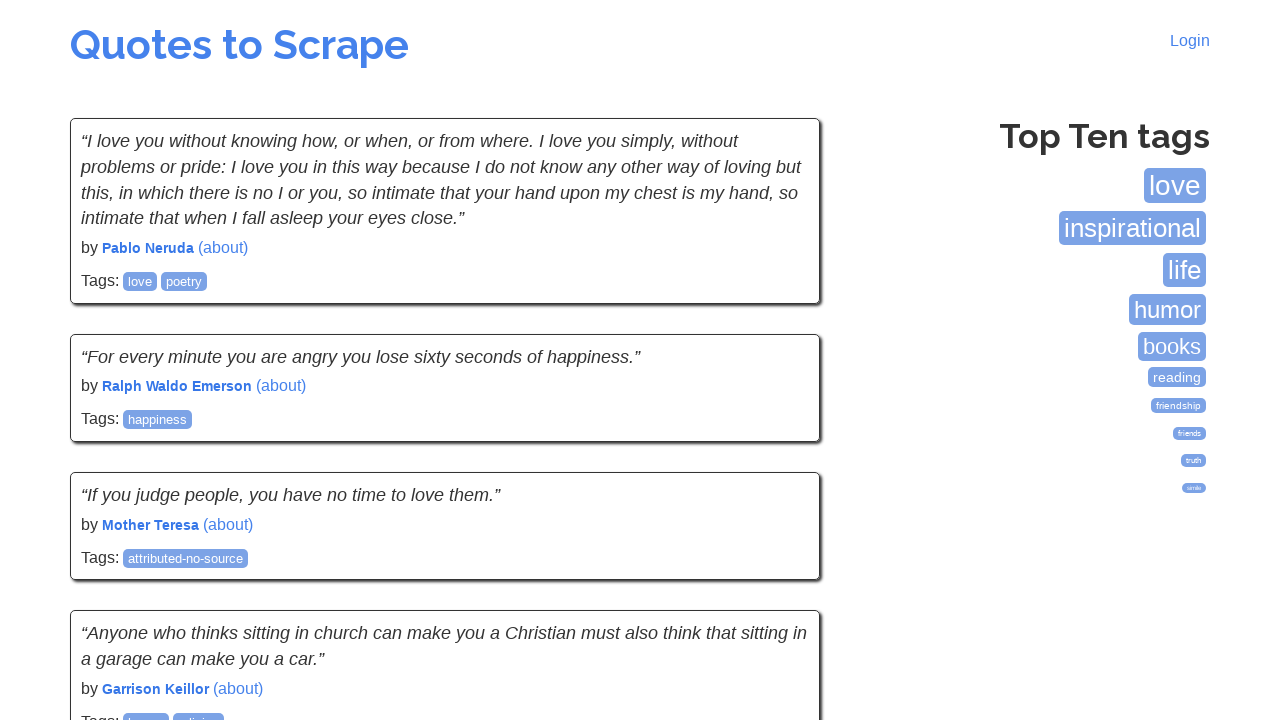

Waited for quotes to load on page 3
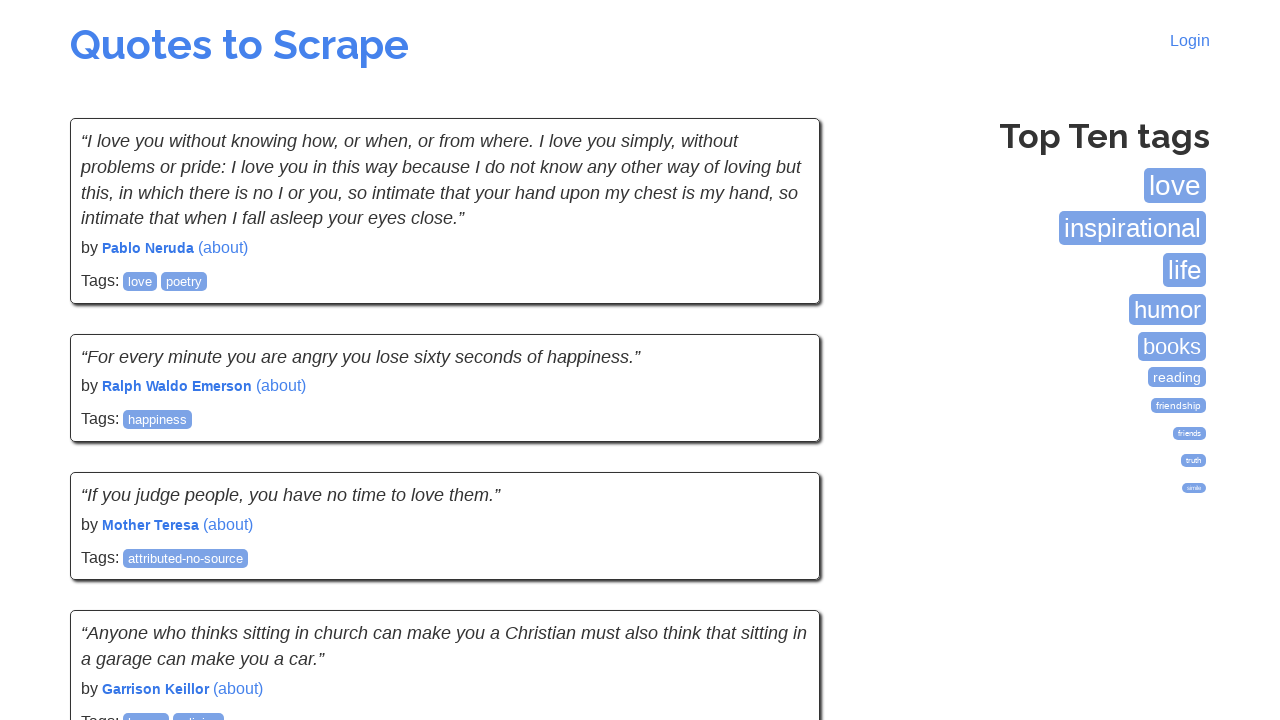

Verified quotes are visible on page 3
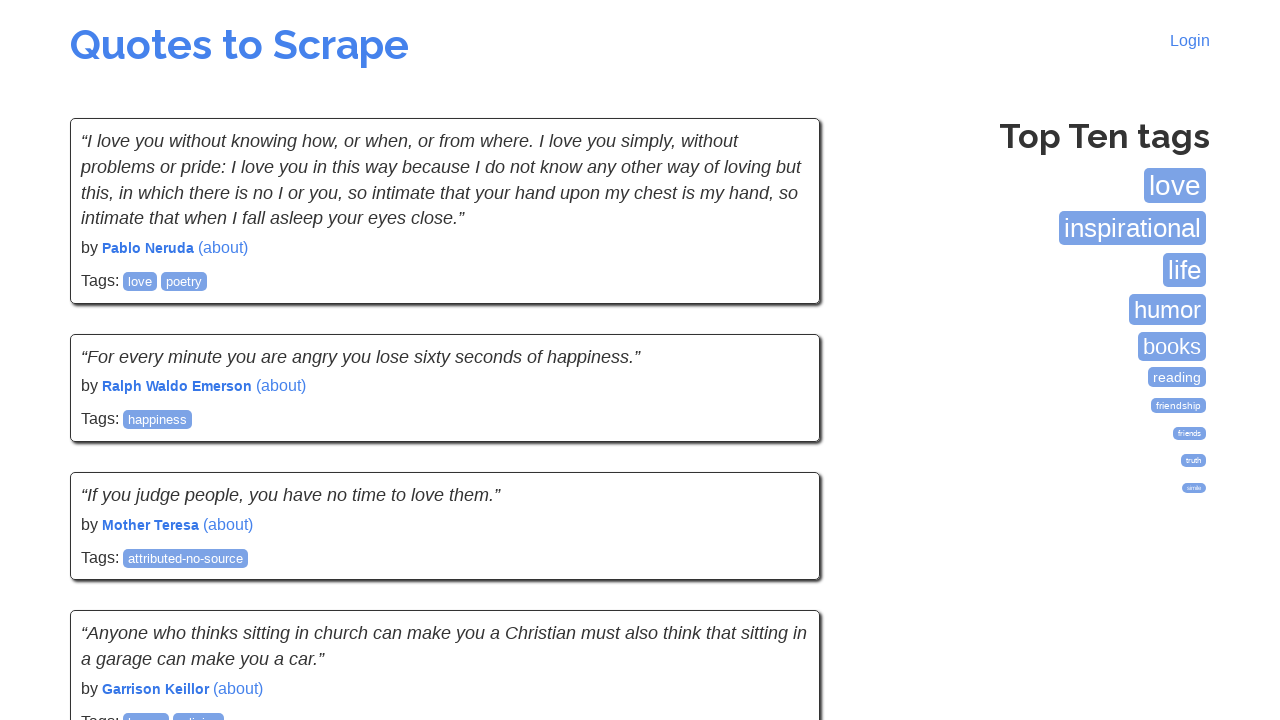

Clicked Next button to navigate from page 3 to page 4 at (778, 542) on li.next a
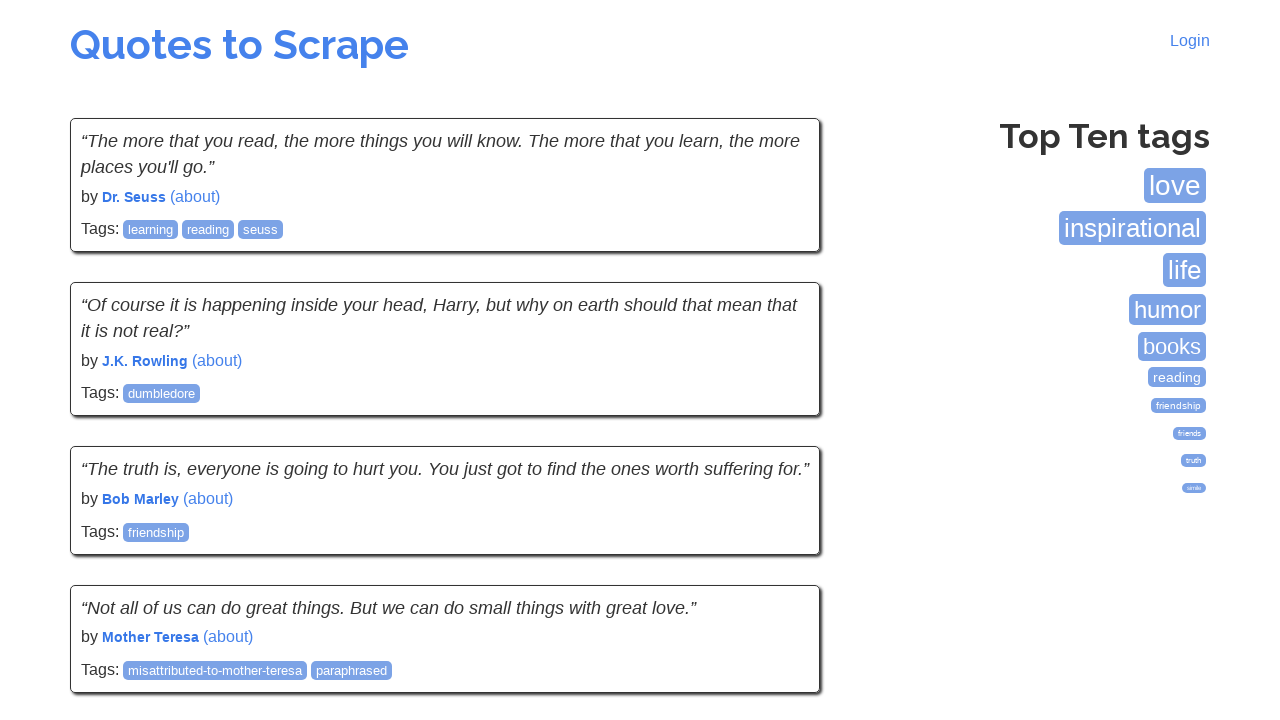

Waited for quotes to load on page 4
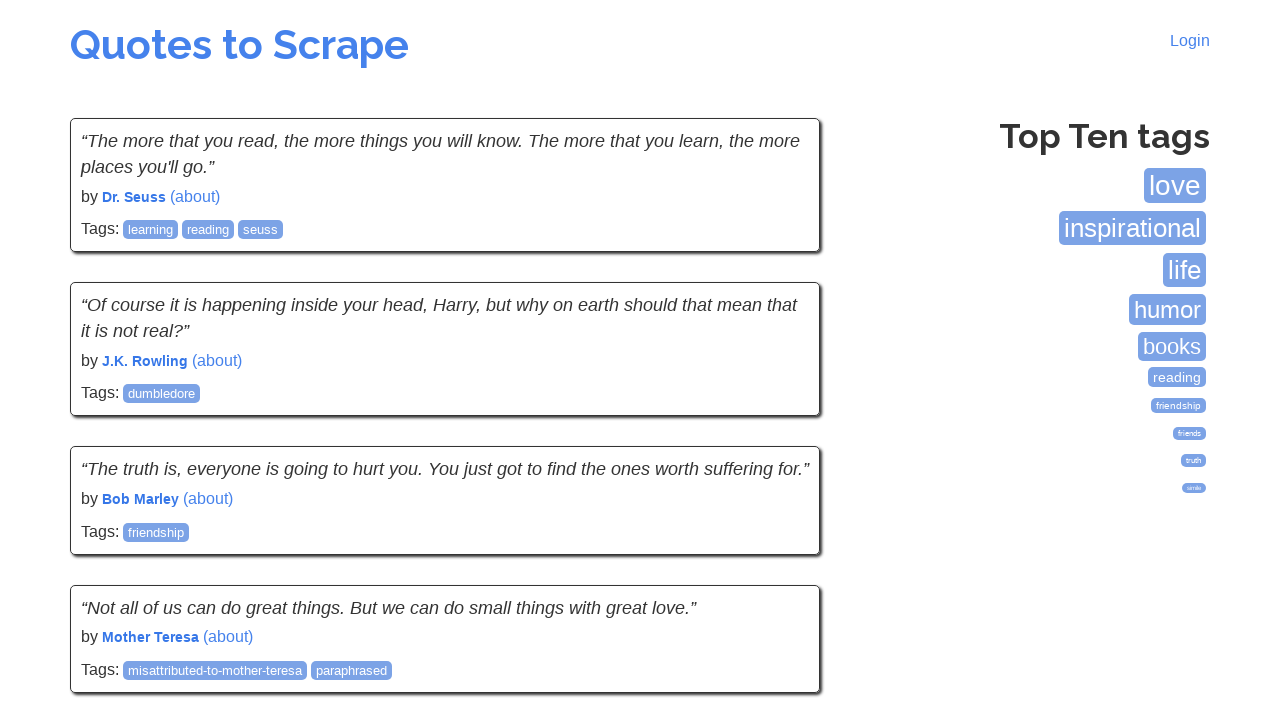

Verified quotes are visible on page 4
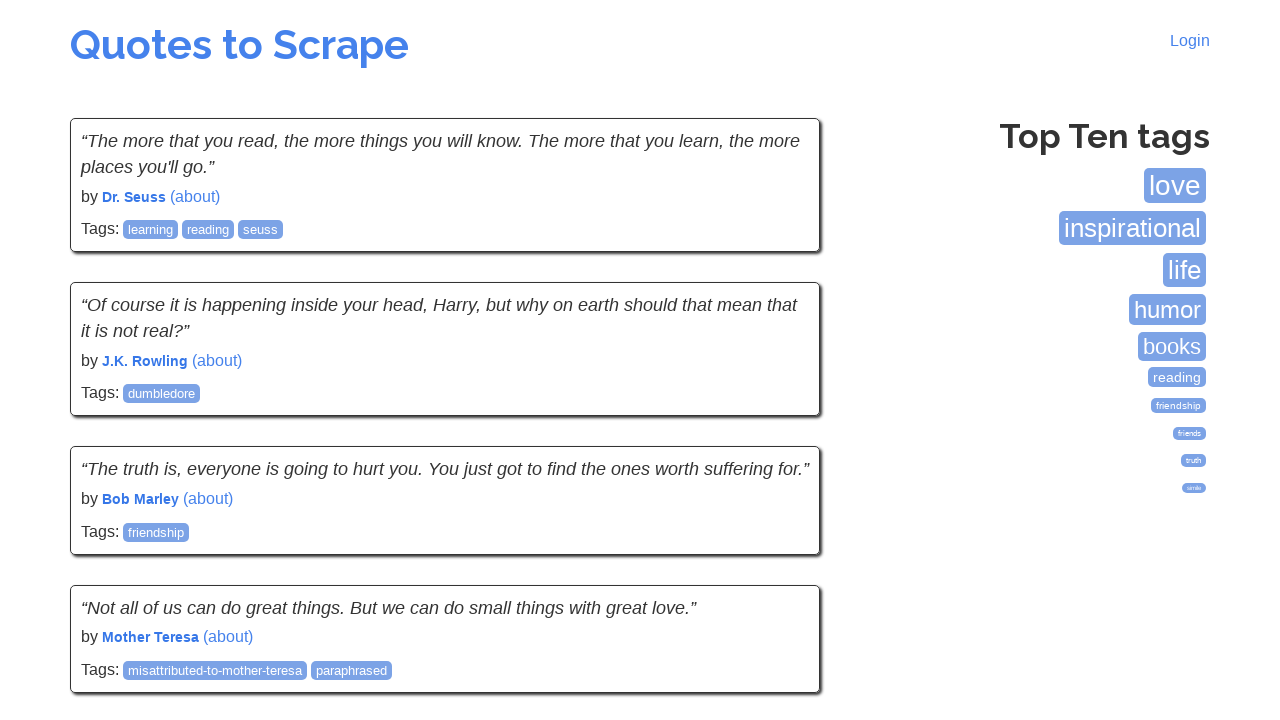

Clicked Next button to navigate from page 4 to page 5 at (778, 542) on li.next a
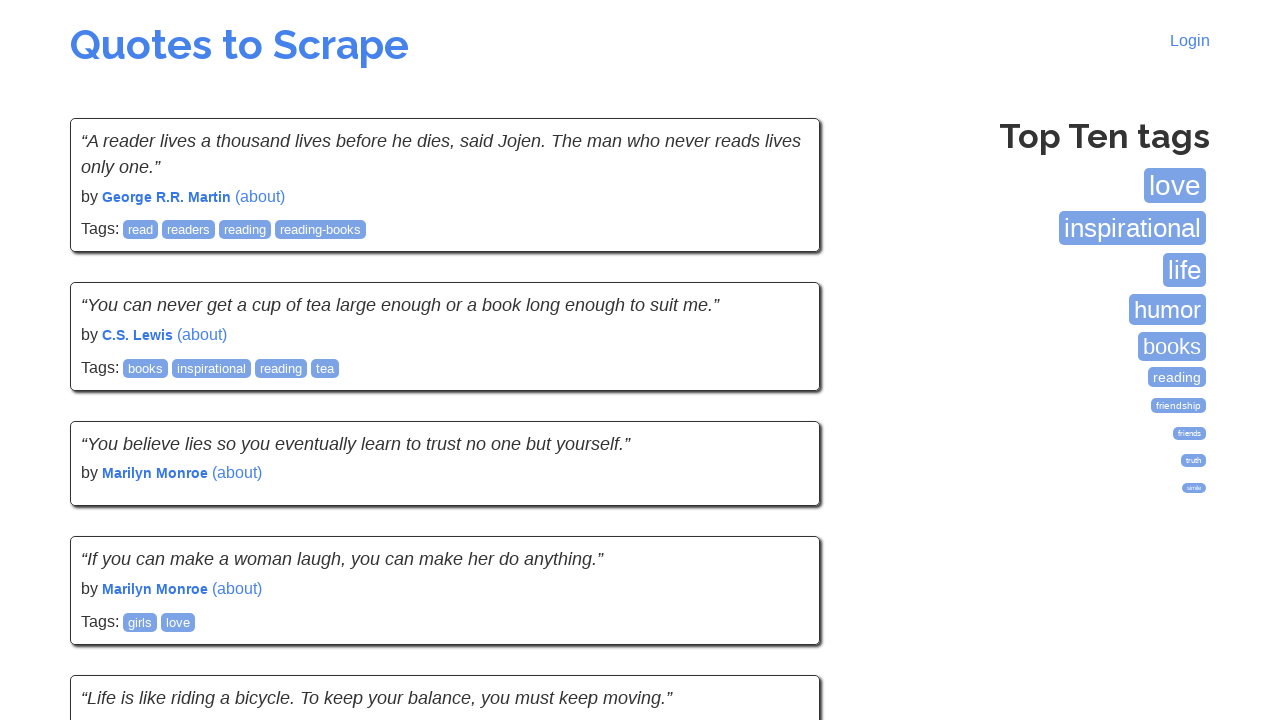

Waited for quotes to load on page 5
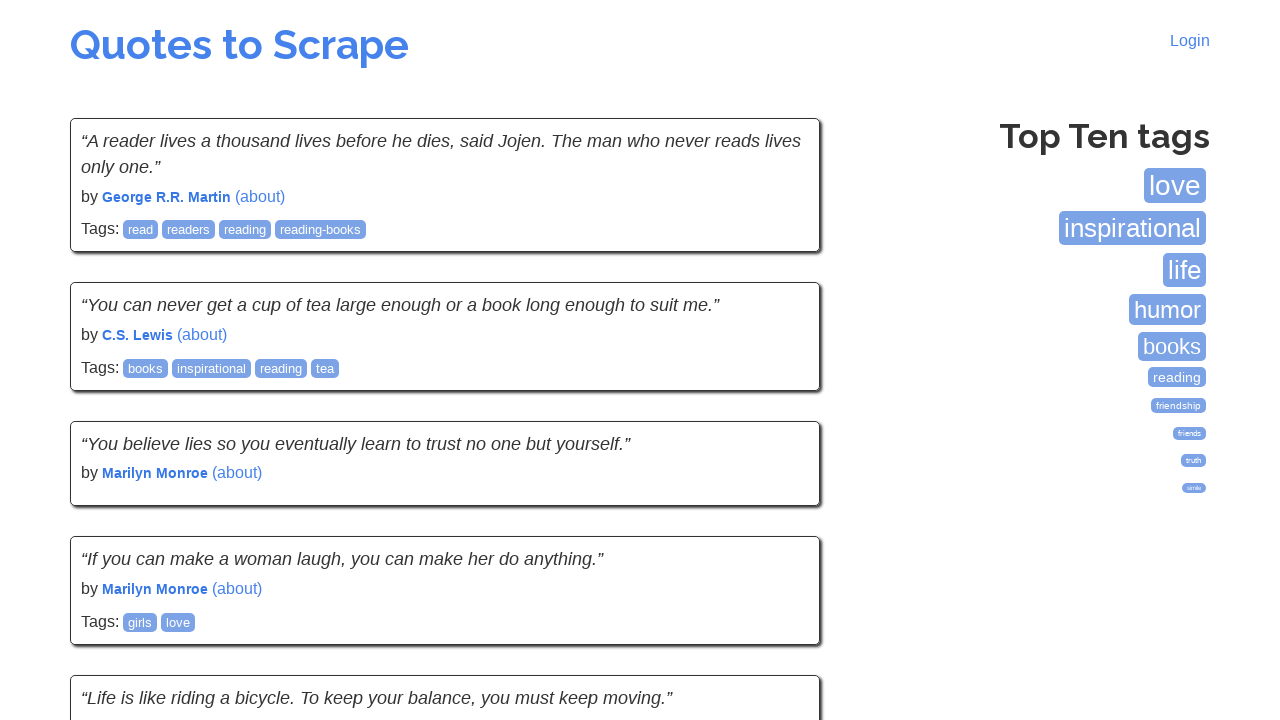

Verified quotes are visible on page 5
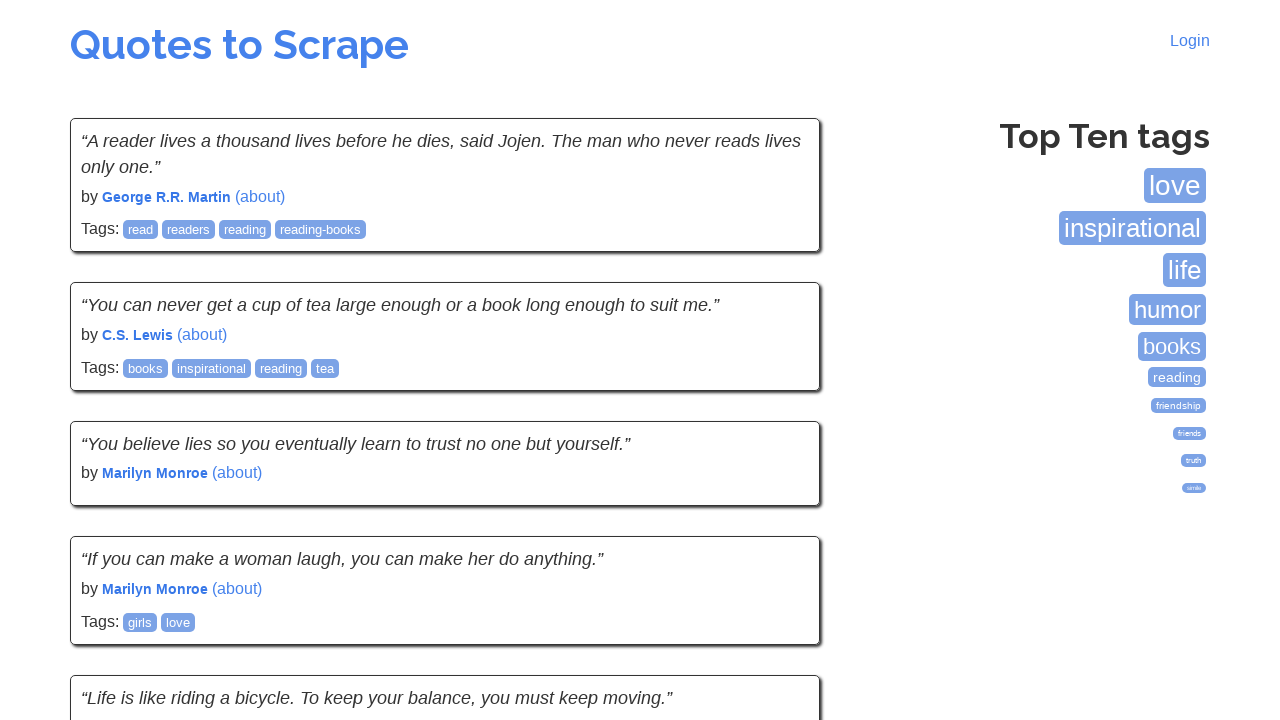

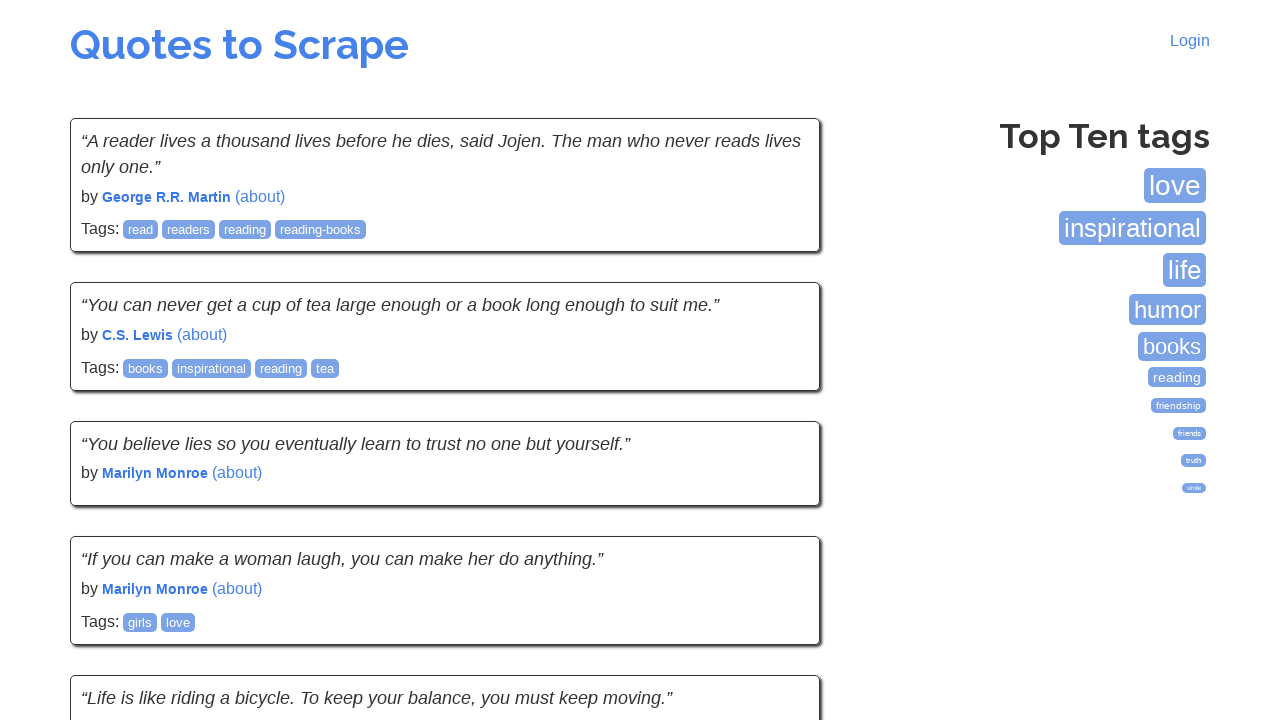